Verifies that the category navigation elements (CATEGORIES, Phones, Laptops, Monitors) are displayed and enabled on the Demoblaze e-commerce demo site.

Starting URL: https://www.demoblaze.com/

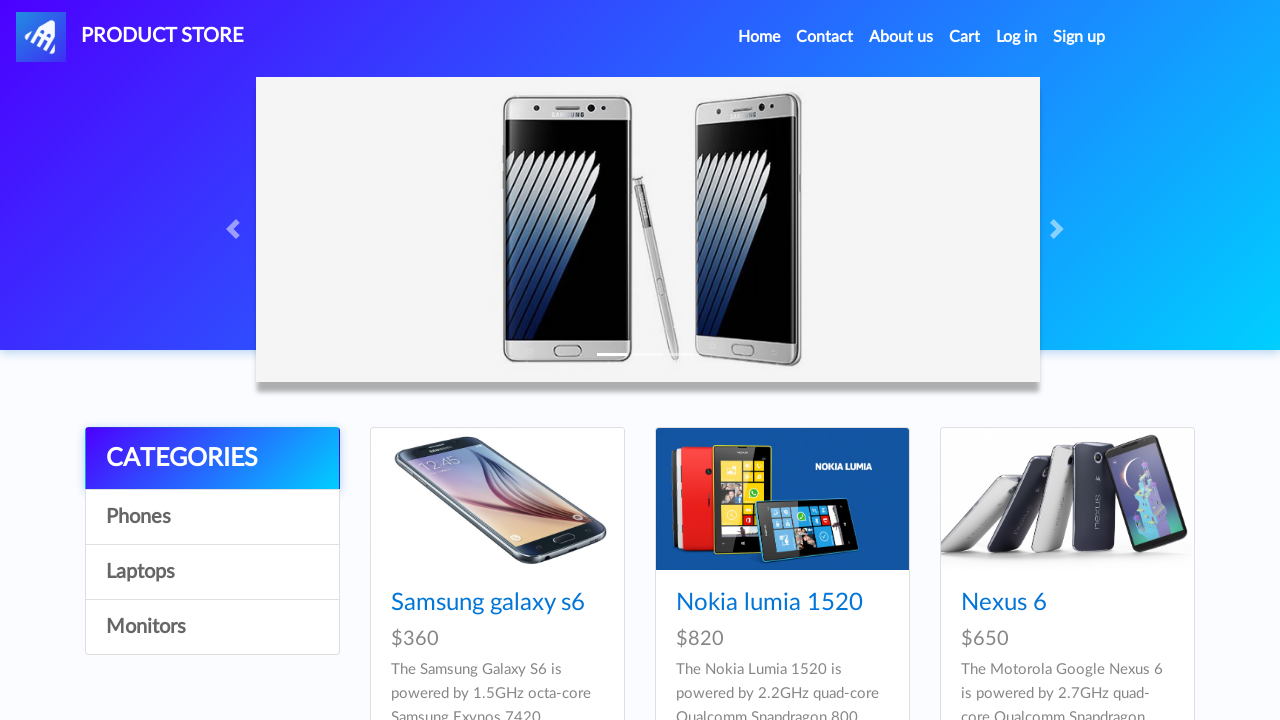

Waited for category navigation elements to load
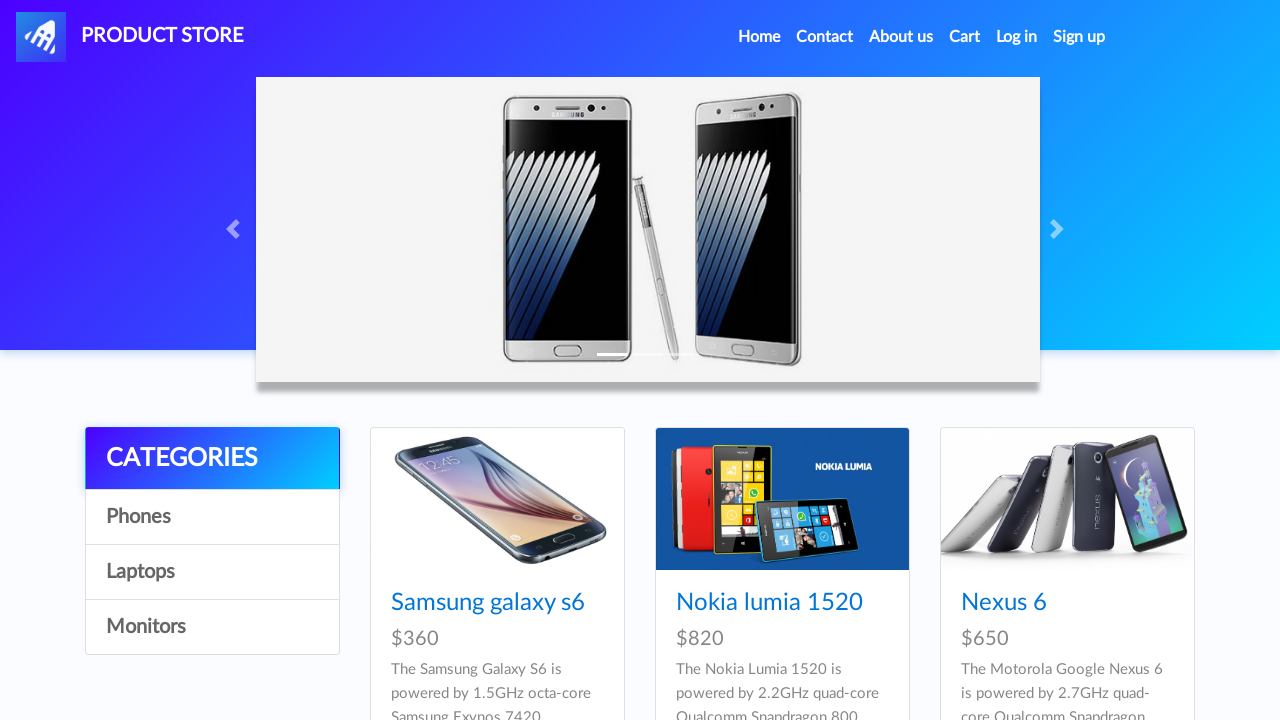

Located all category navigation elements
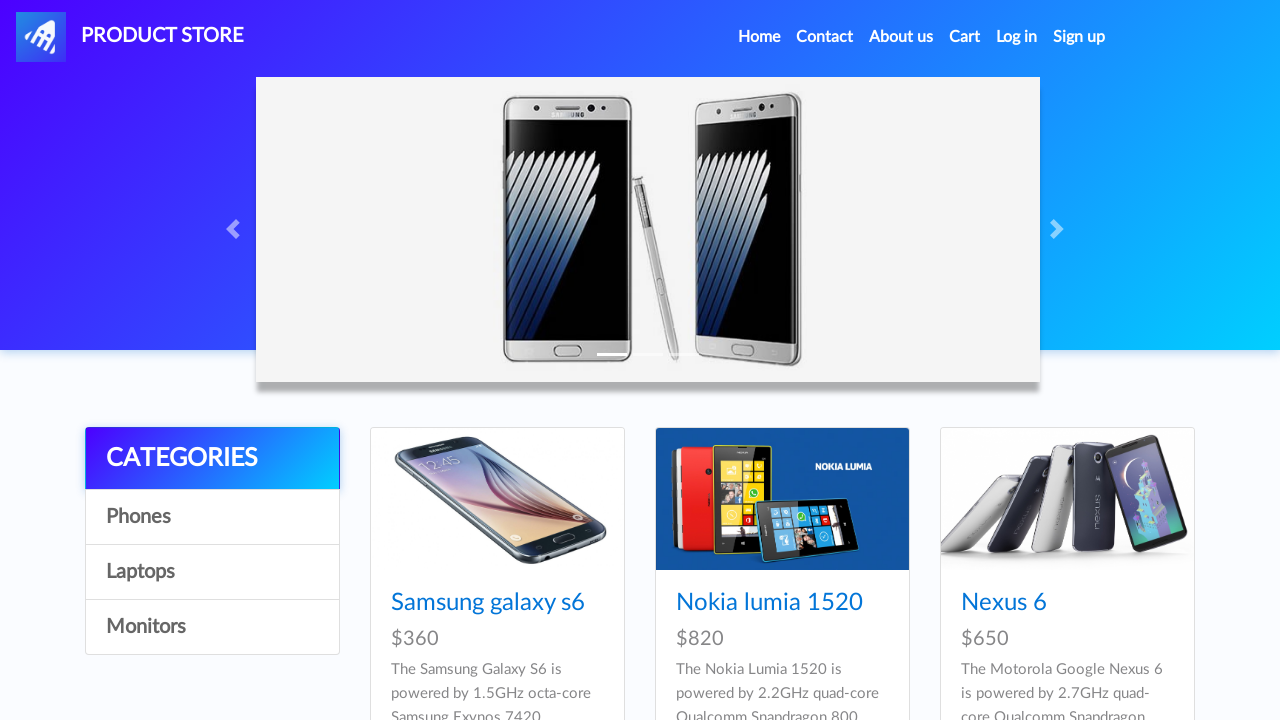

Verified 4 category elements are present
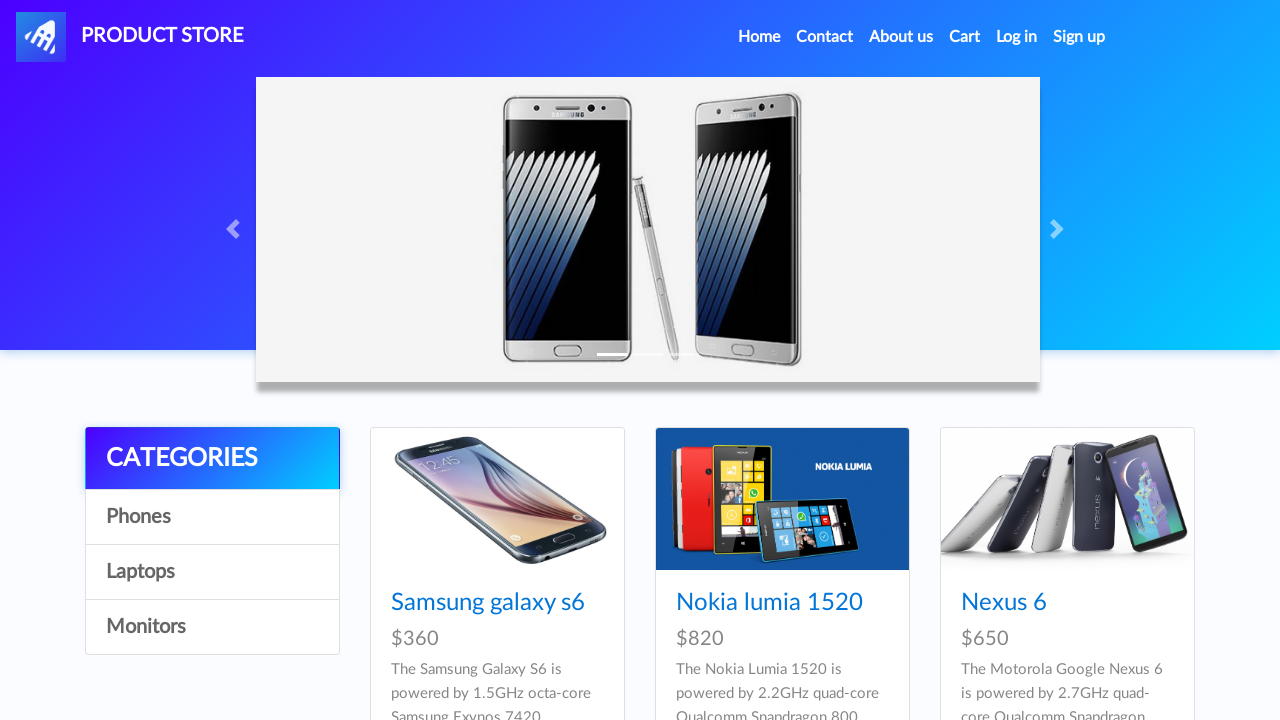

Verified category 0 (CATEGORIES) is visible
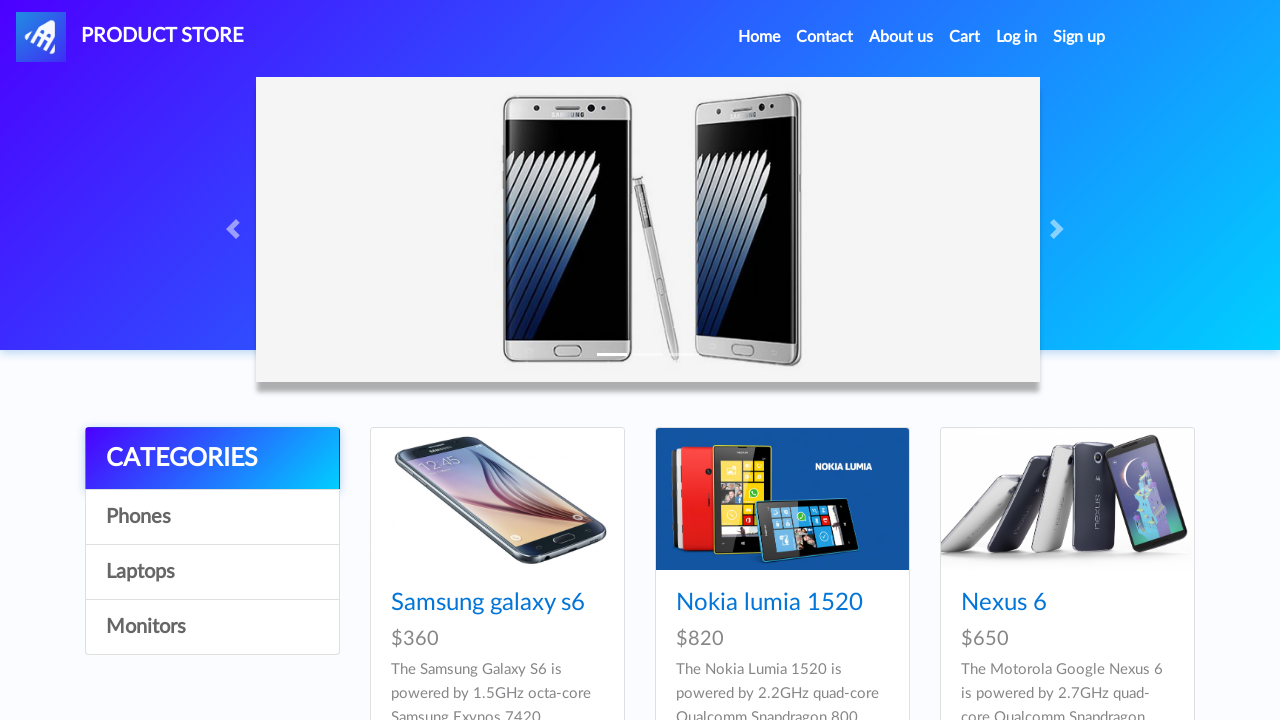

Verified category 0 (CATEGORIES) is enabled
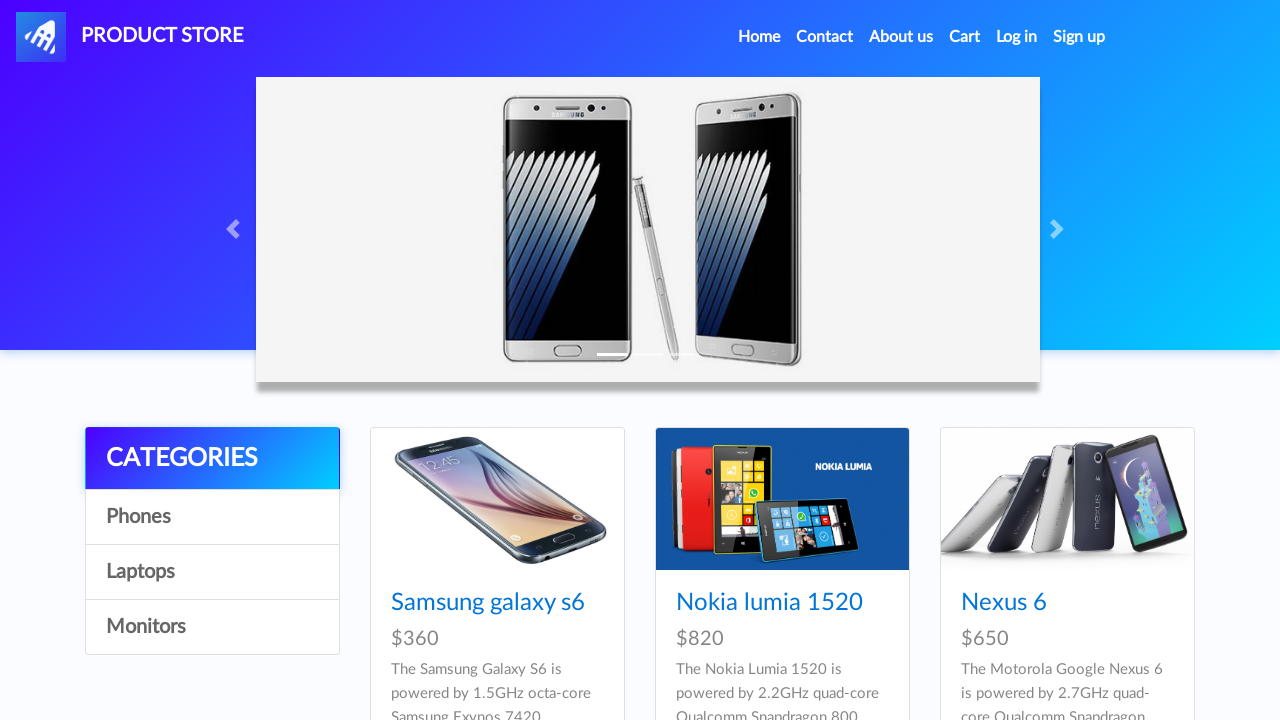

Verified category 0 text is 'CATEGORIES'
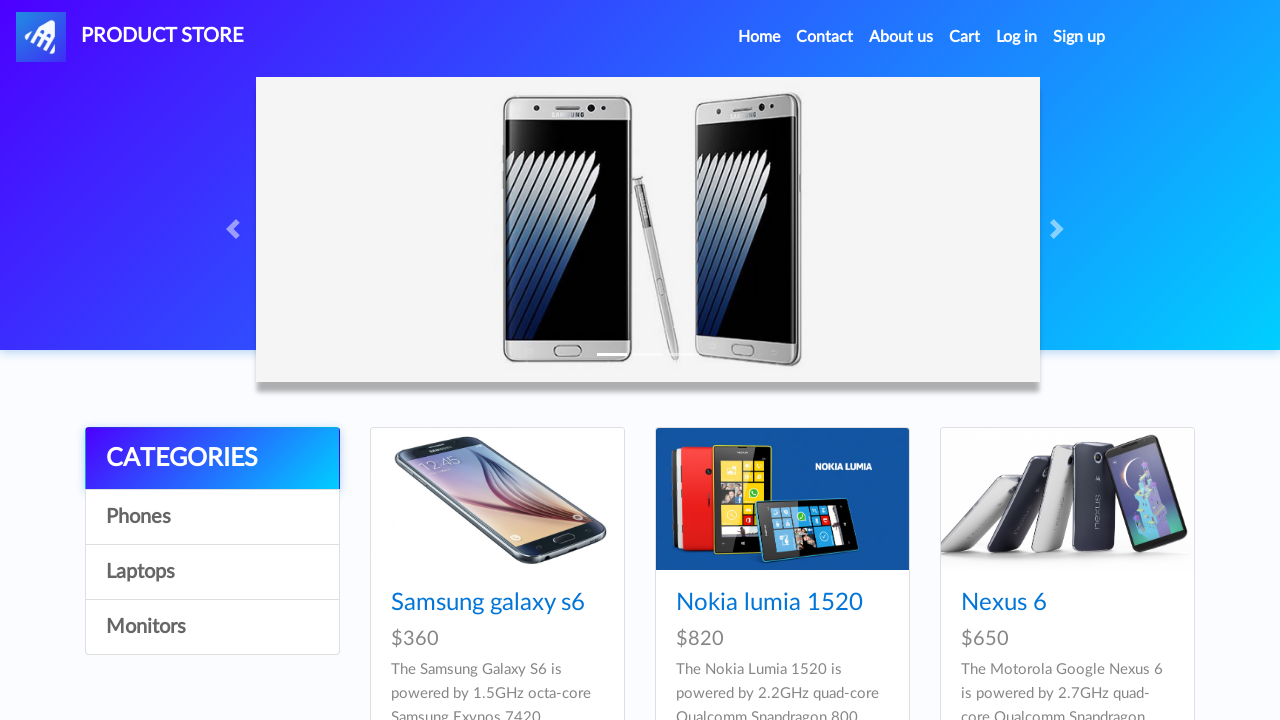

Verified category 1 (Phones) is visible
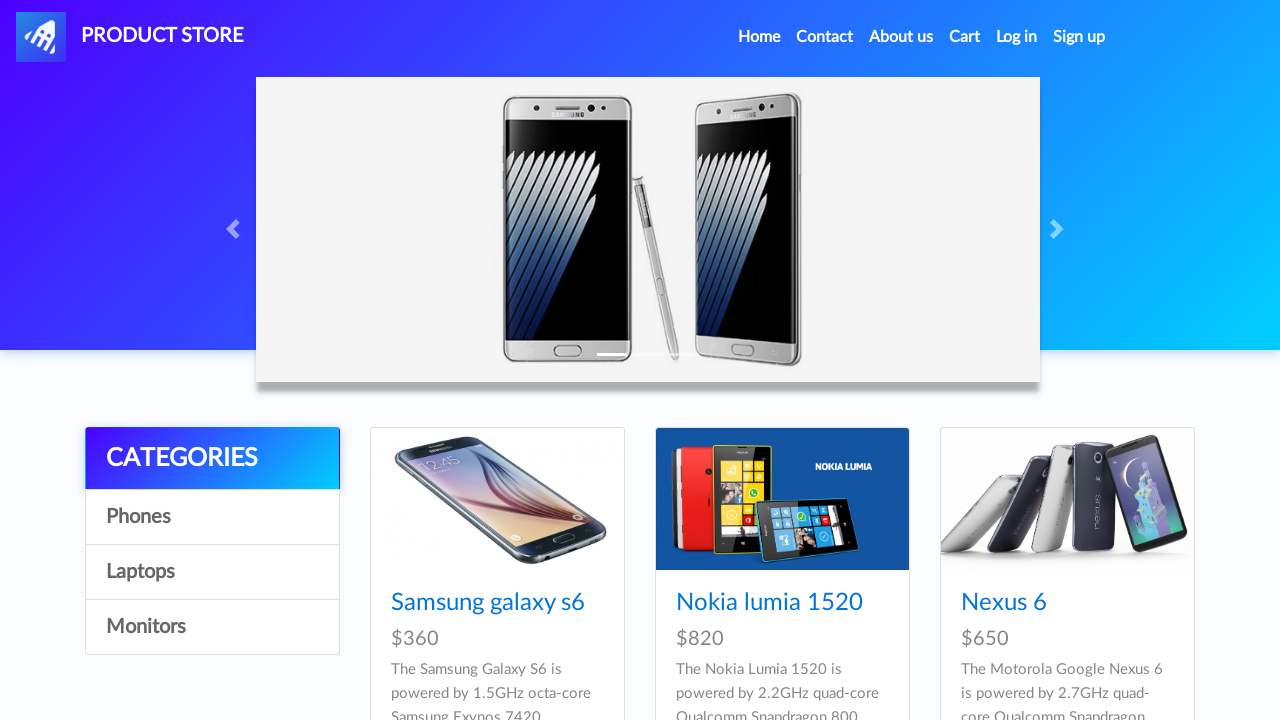

Verified category 1 (Phones) is enabled
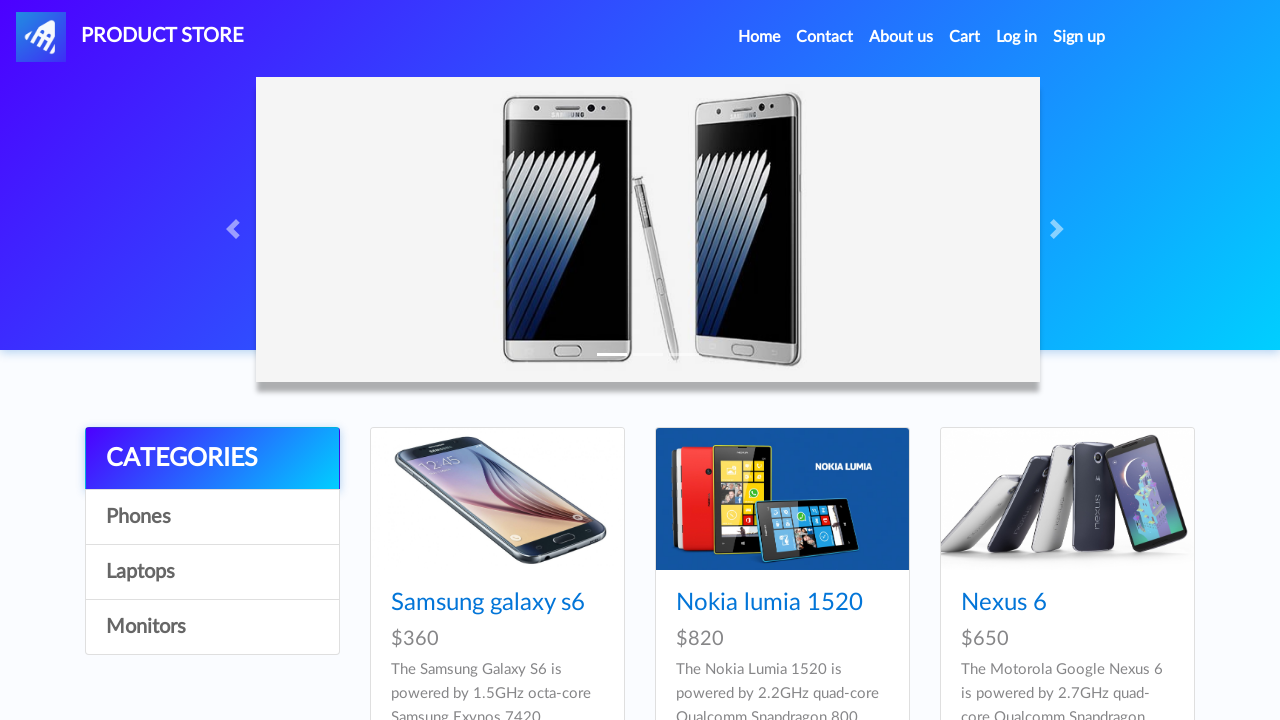

Verified category 1 text is 'Phones'
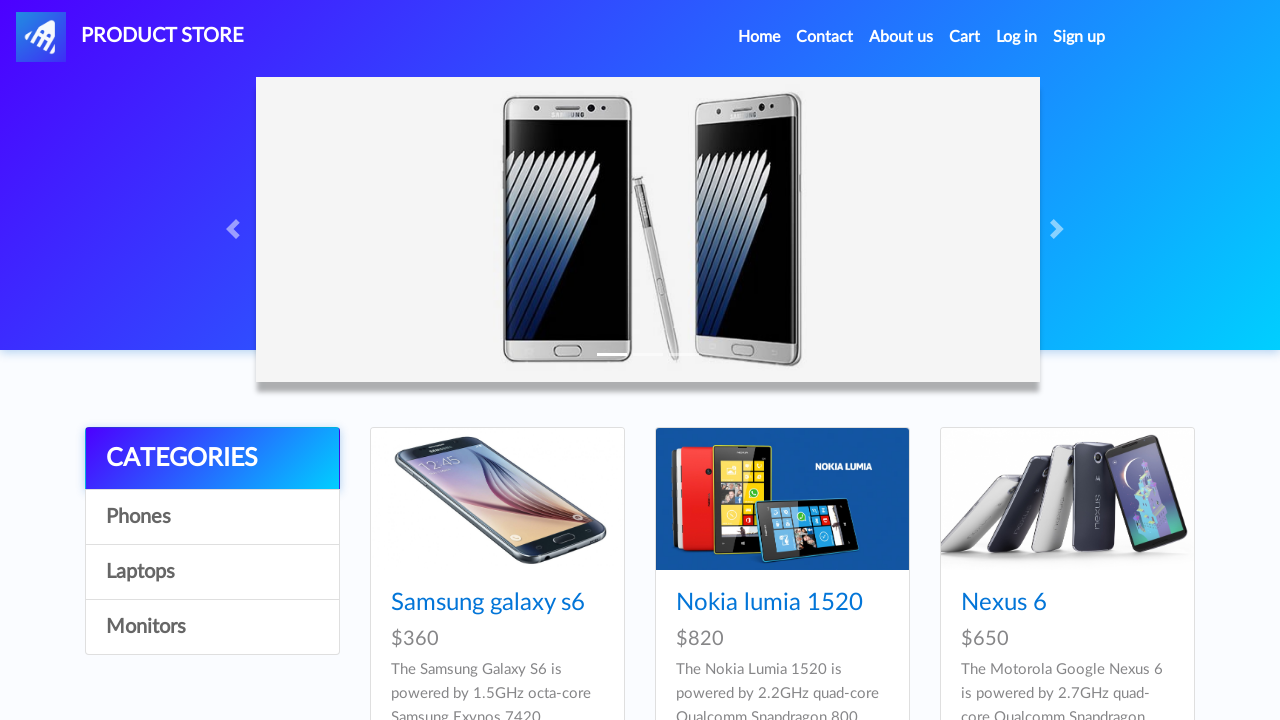

Verified category 2 (Laptops) is visible
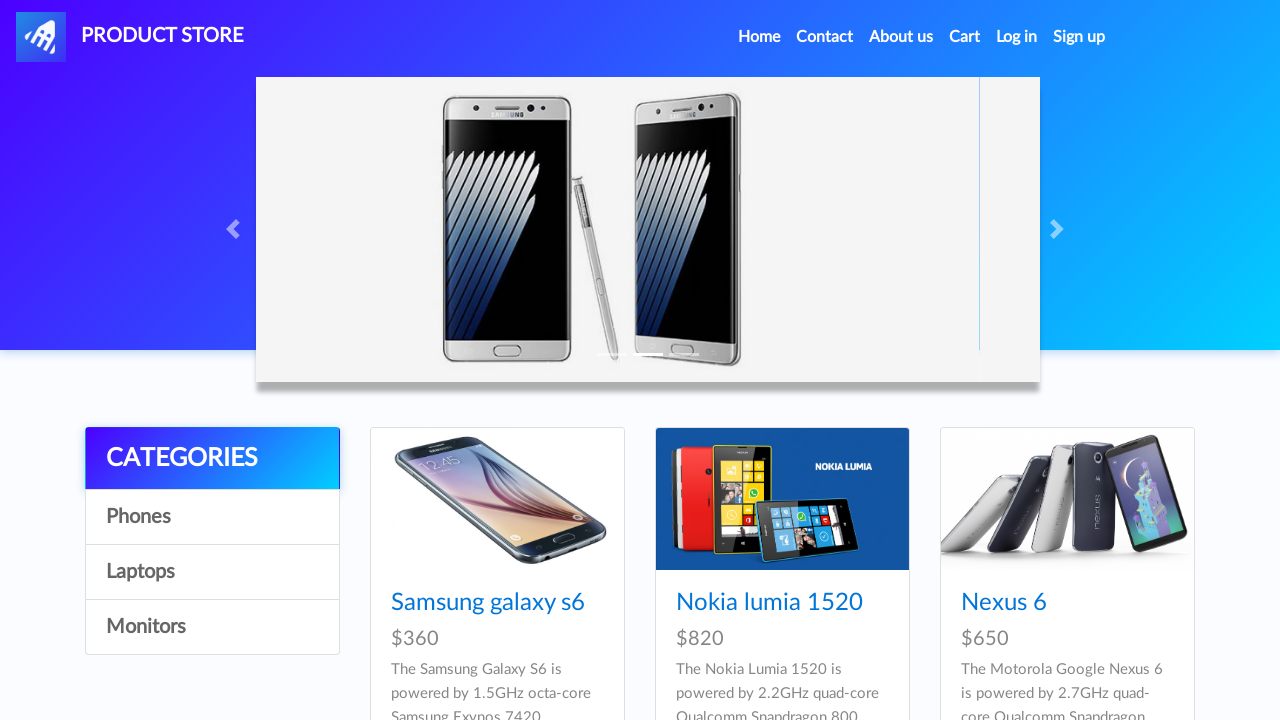

Verified category 2 (Laptops) is enabled
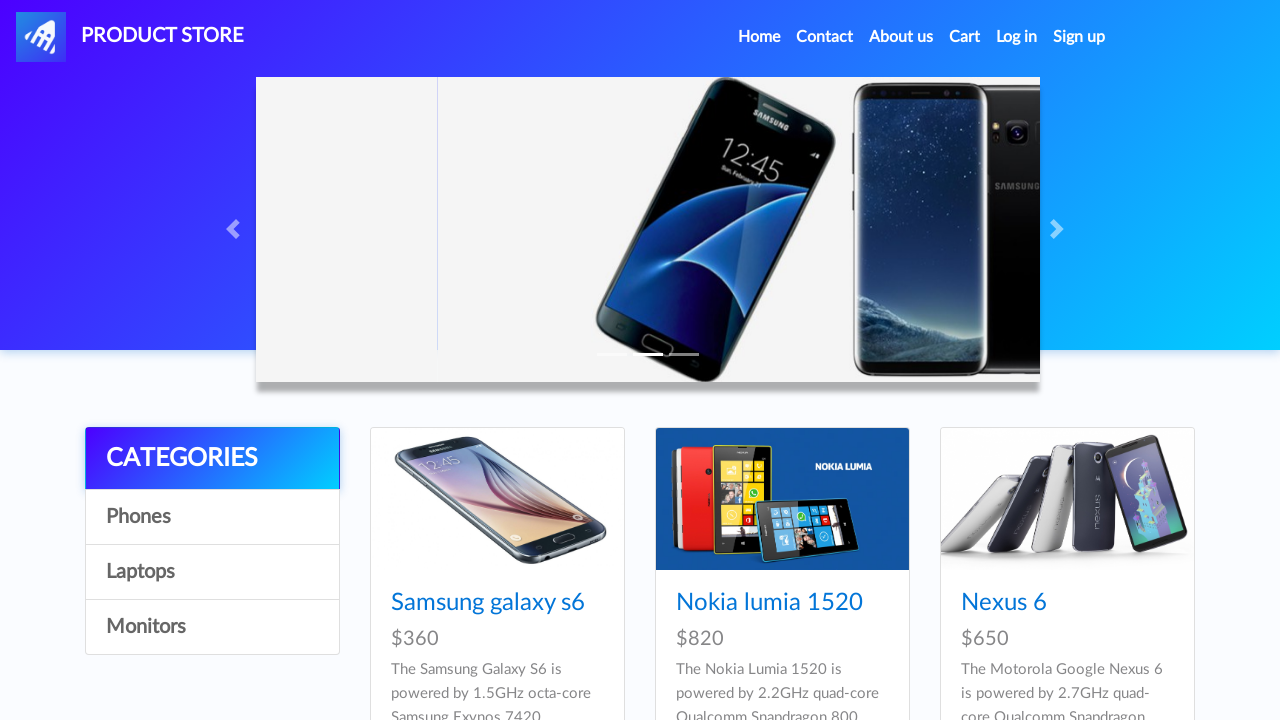

Verified category 2 text is 'Laptops'
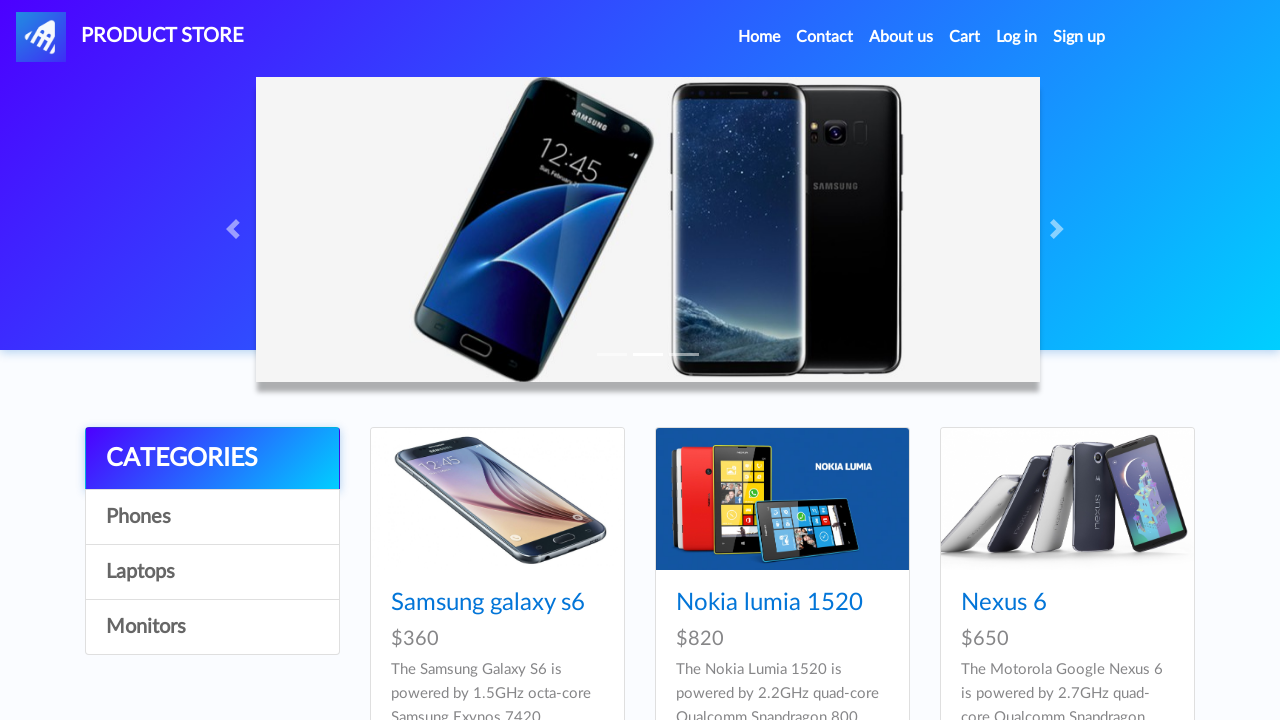

Verified category 3 (Monitors) is visible
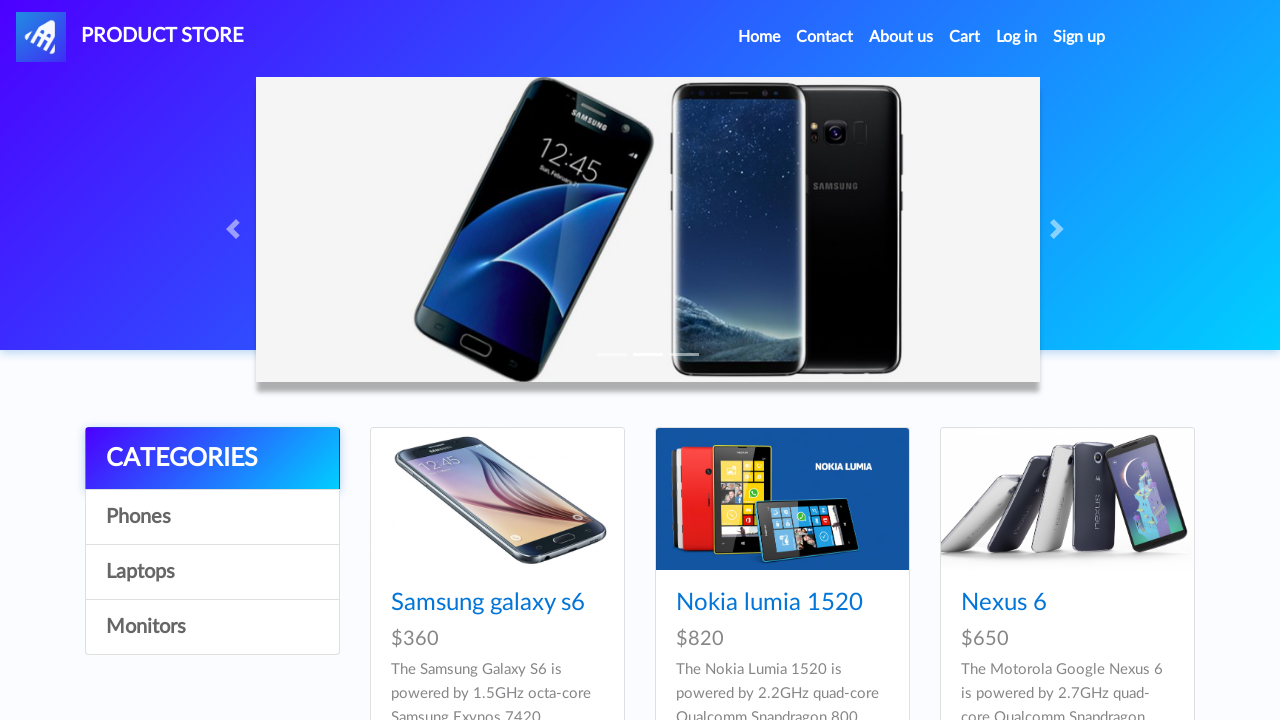

Verified category 3 (Monitors) is enabled
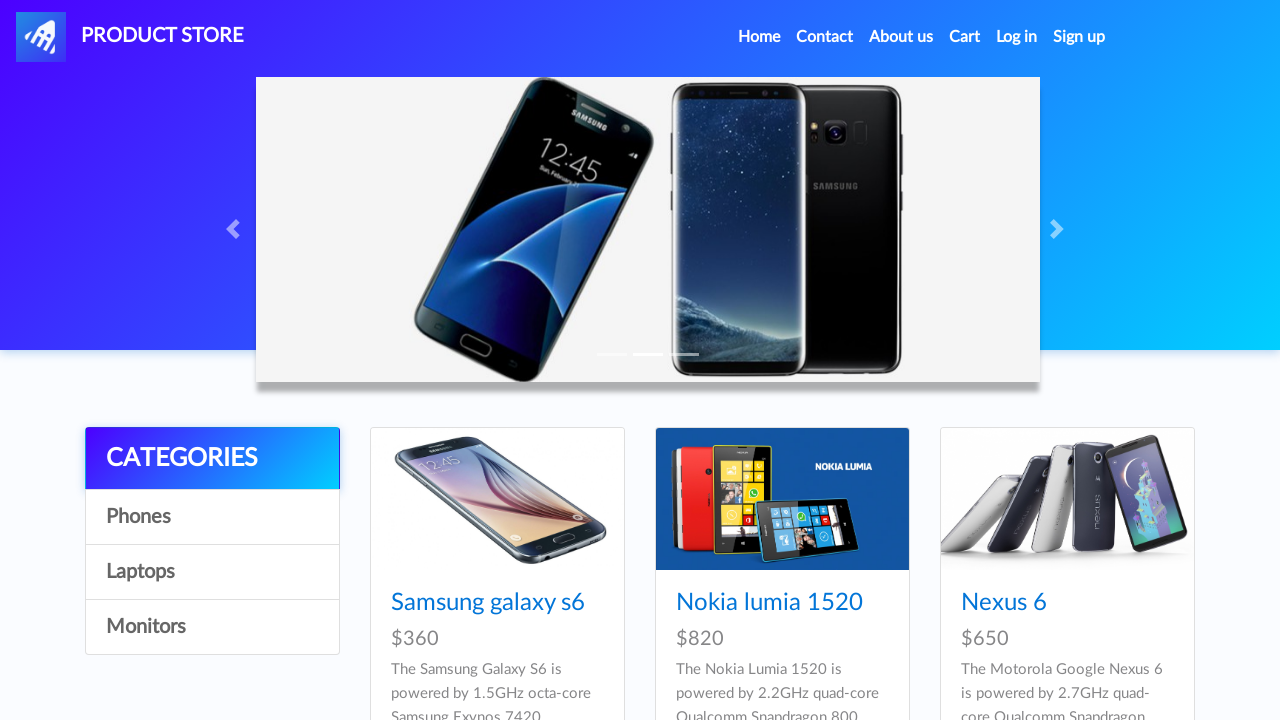

Verified category 3 text is 'Monitors'
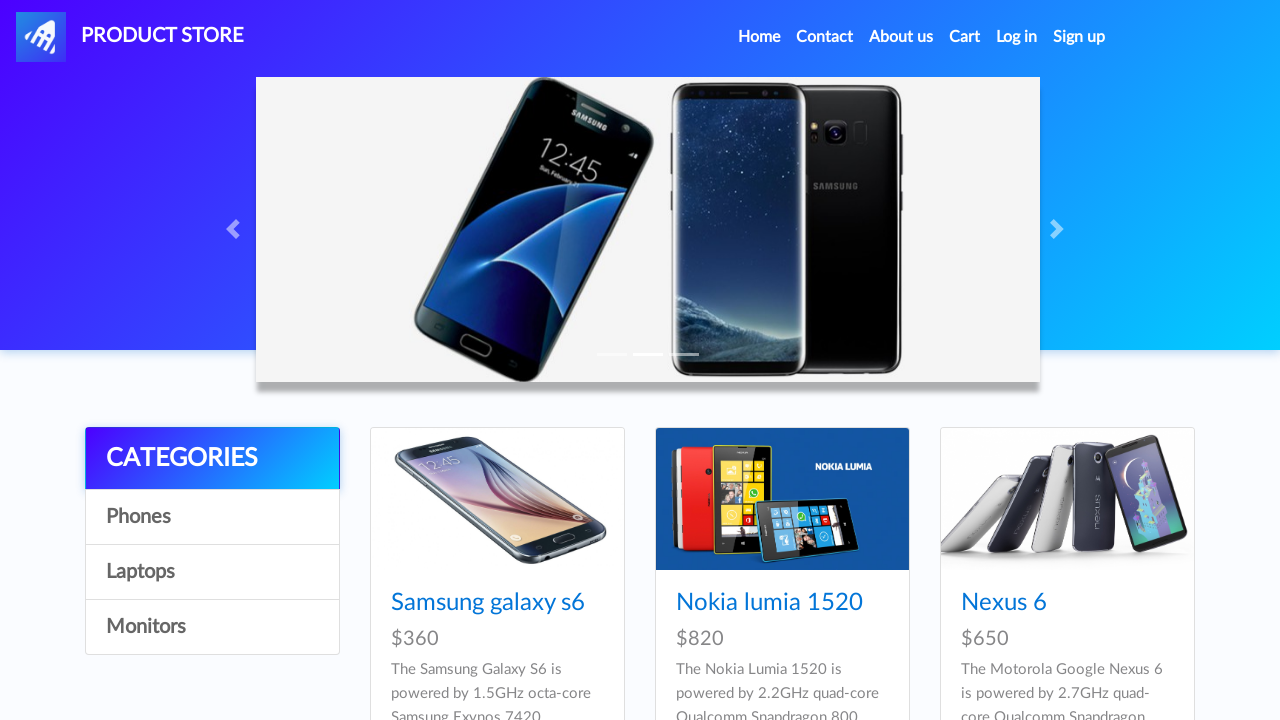

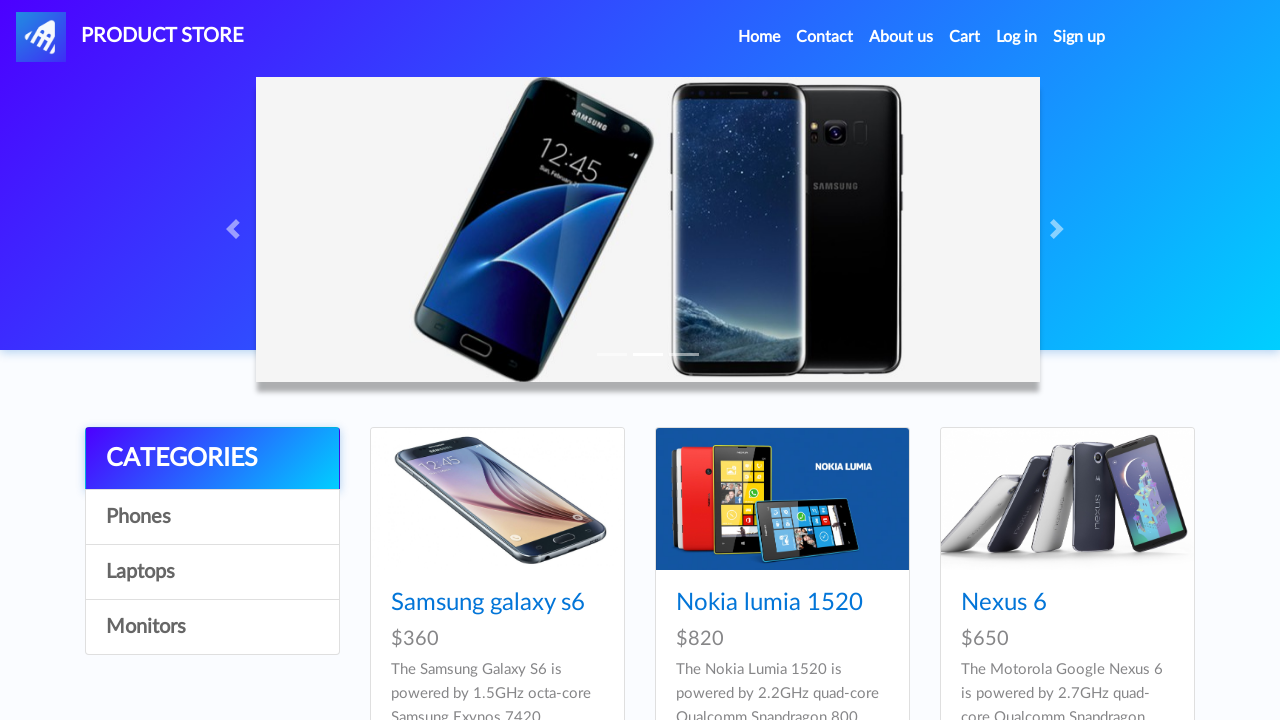